Tests the add/remove elements functionality by clicking Add Element button, verifying Delete button appears, clicking Delete, and verifying the page header remains visible

Starting URL: https://the-internet.herokuapp.com/add_remove_elements/

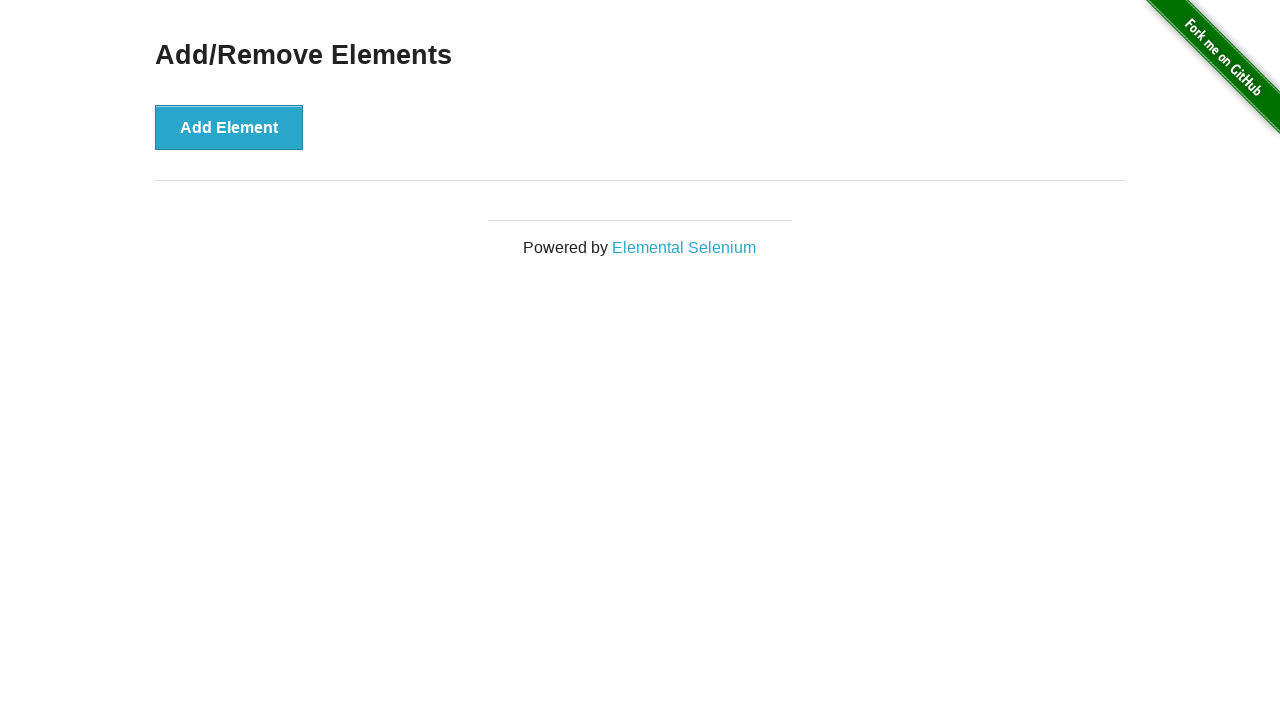

Clicked Add Element button at (229, 127) on xpath=//button[text()='Add Element']
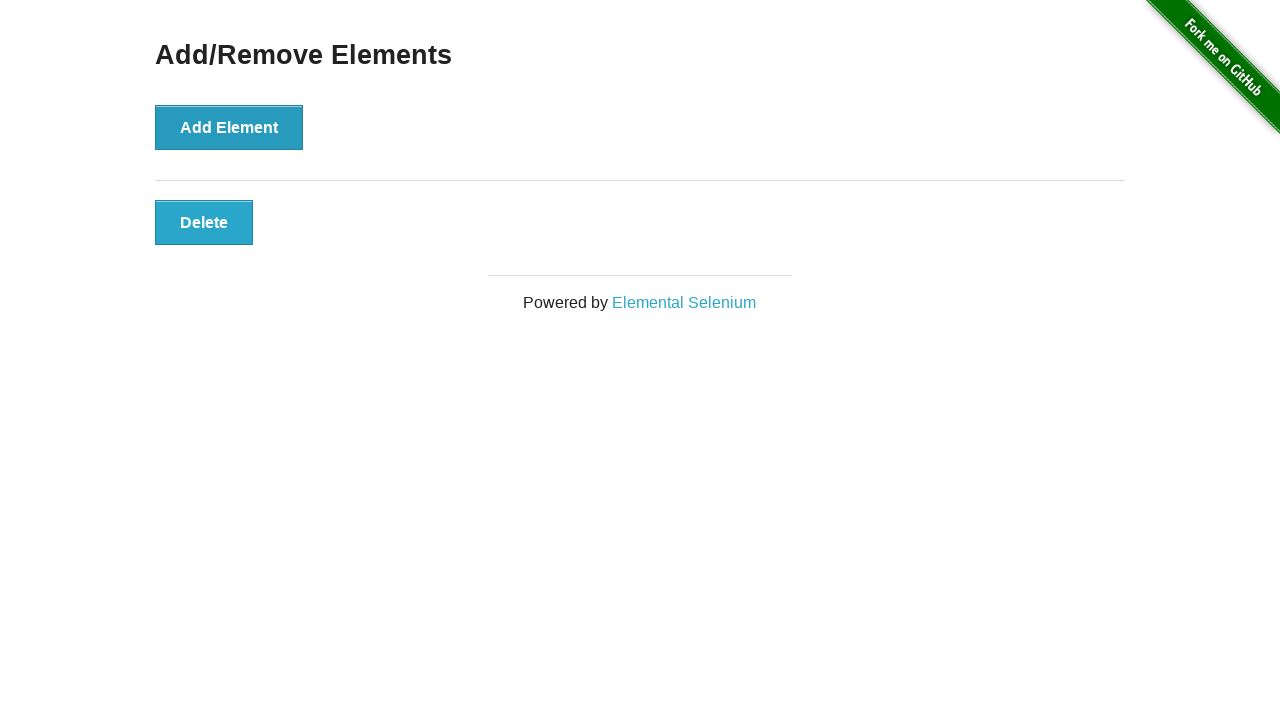

Verified Delete button is visible
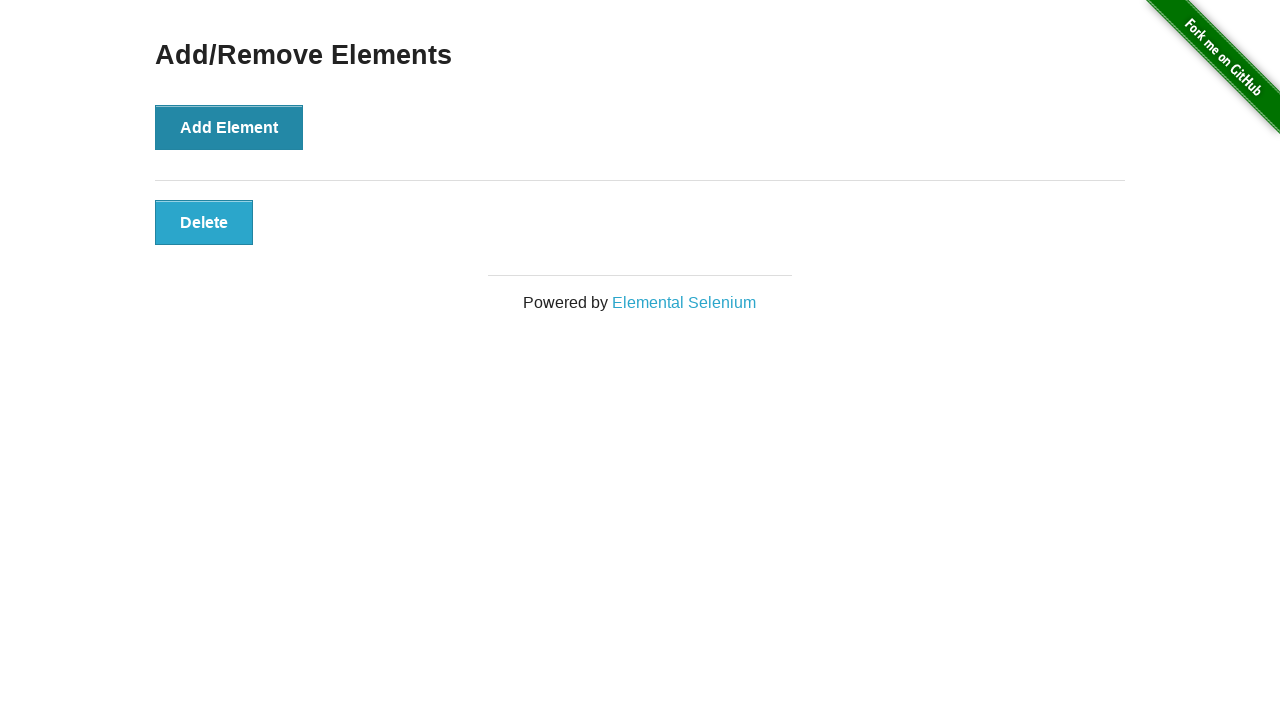

Clicked Delete button at (204, 222) on xpath=//button[text()='Delete']
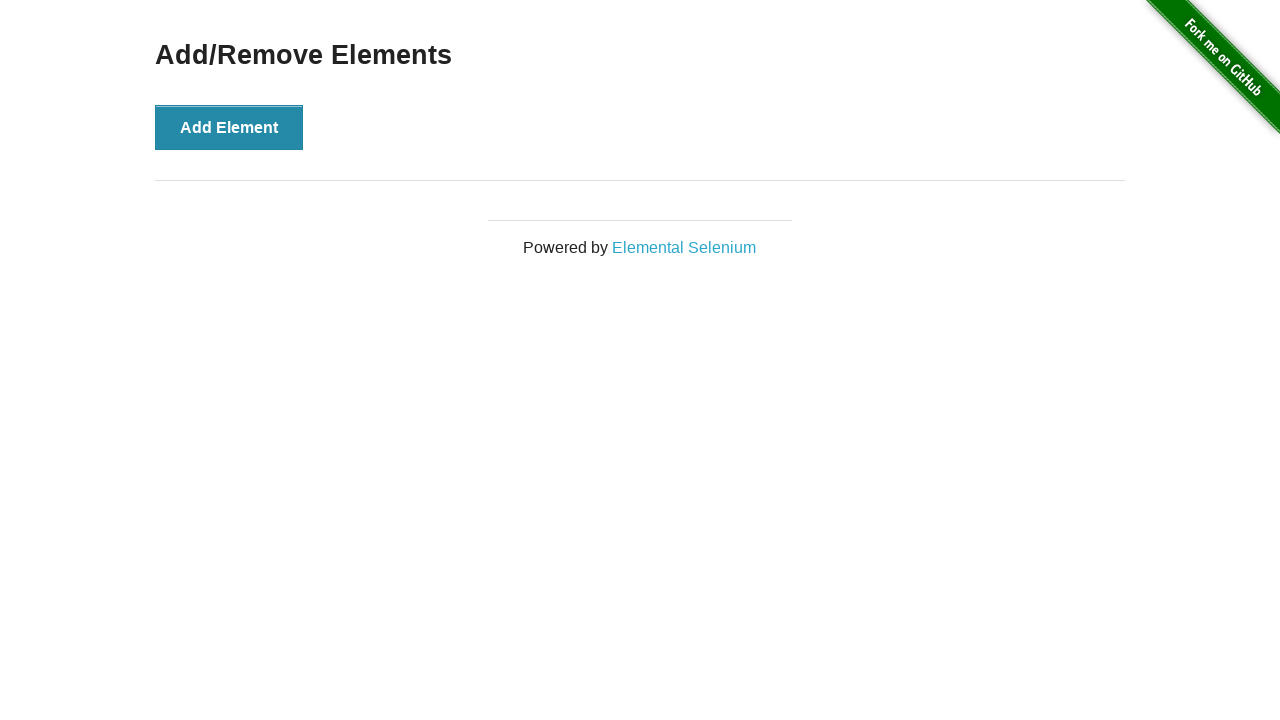

Verified Add/Remove Elements header is still visible
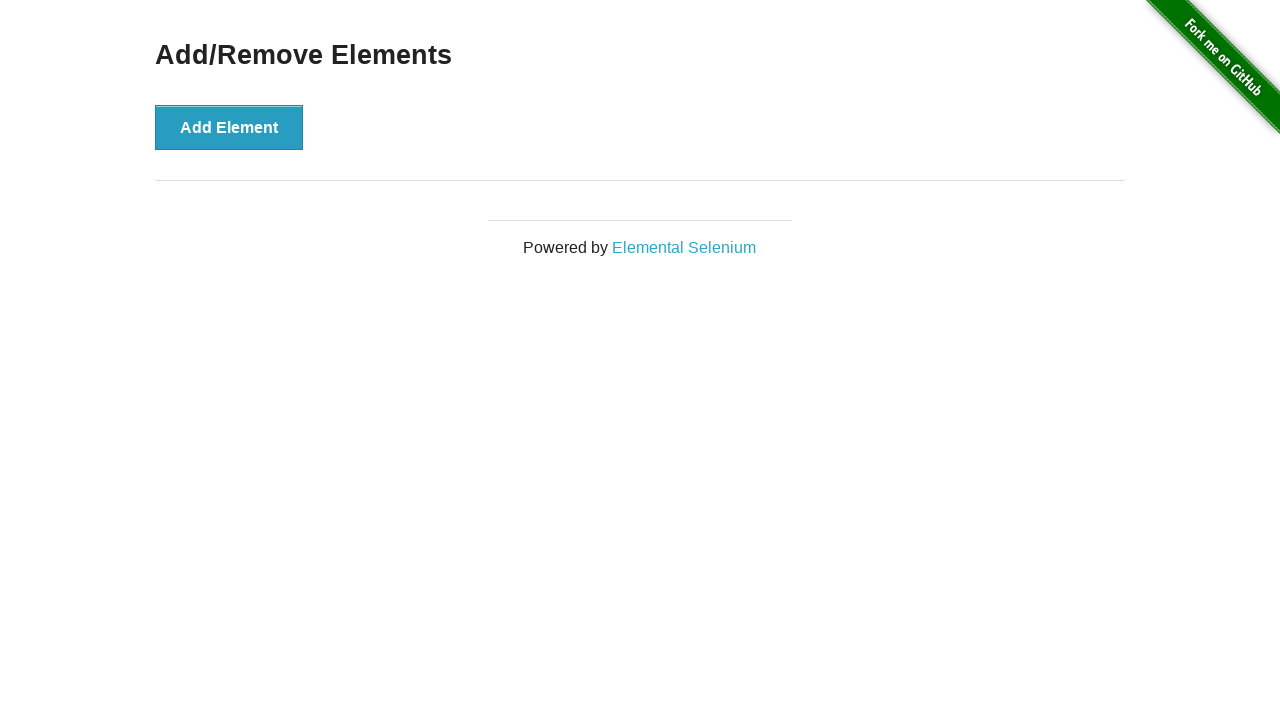

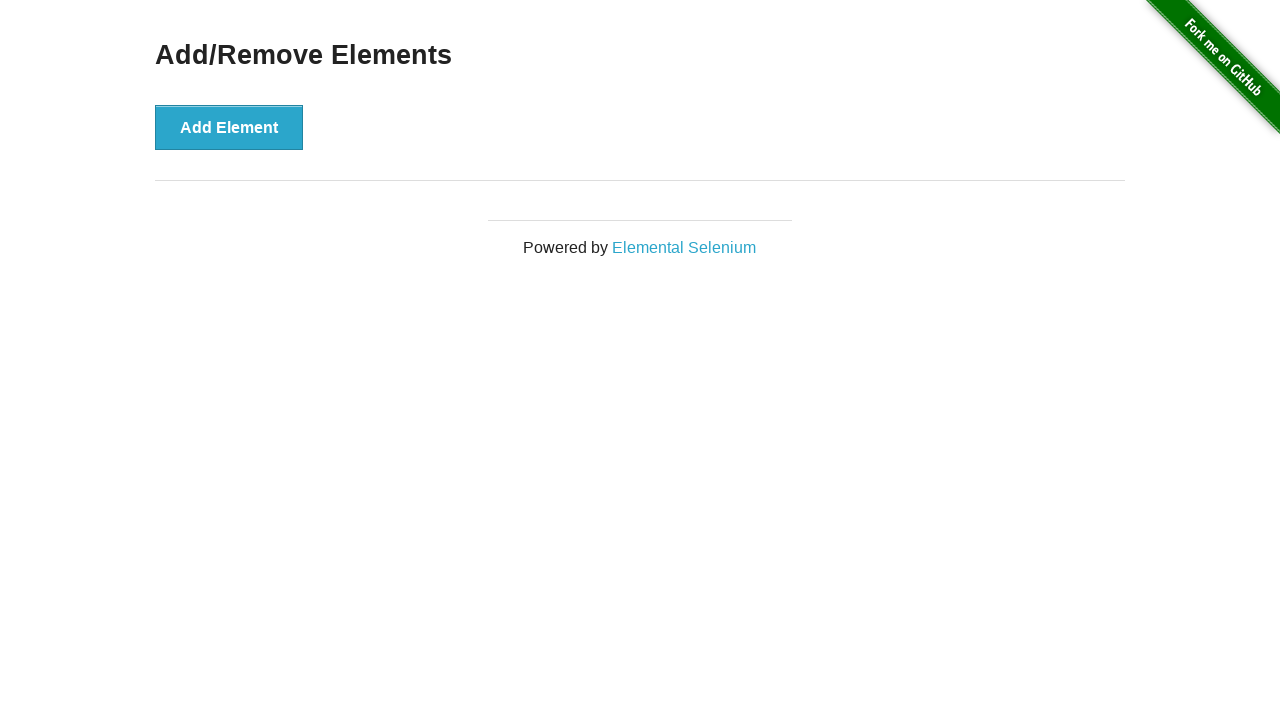